Tests browser navigation functionality by navigating through multiple pages, using back/forward buttons, and manipulating window state

Starting URL: https://www.selenium.dev/

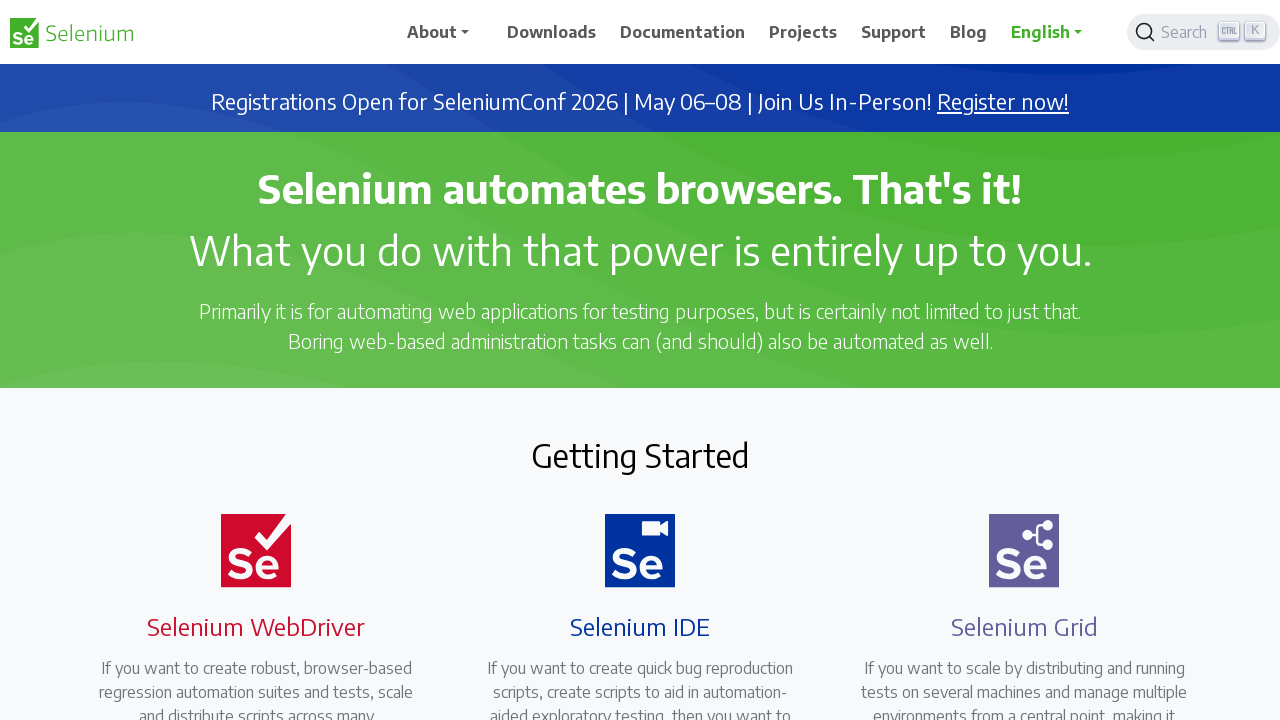

Set viewport size to 1920x1080
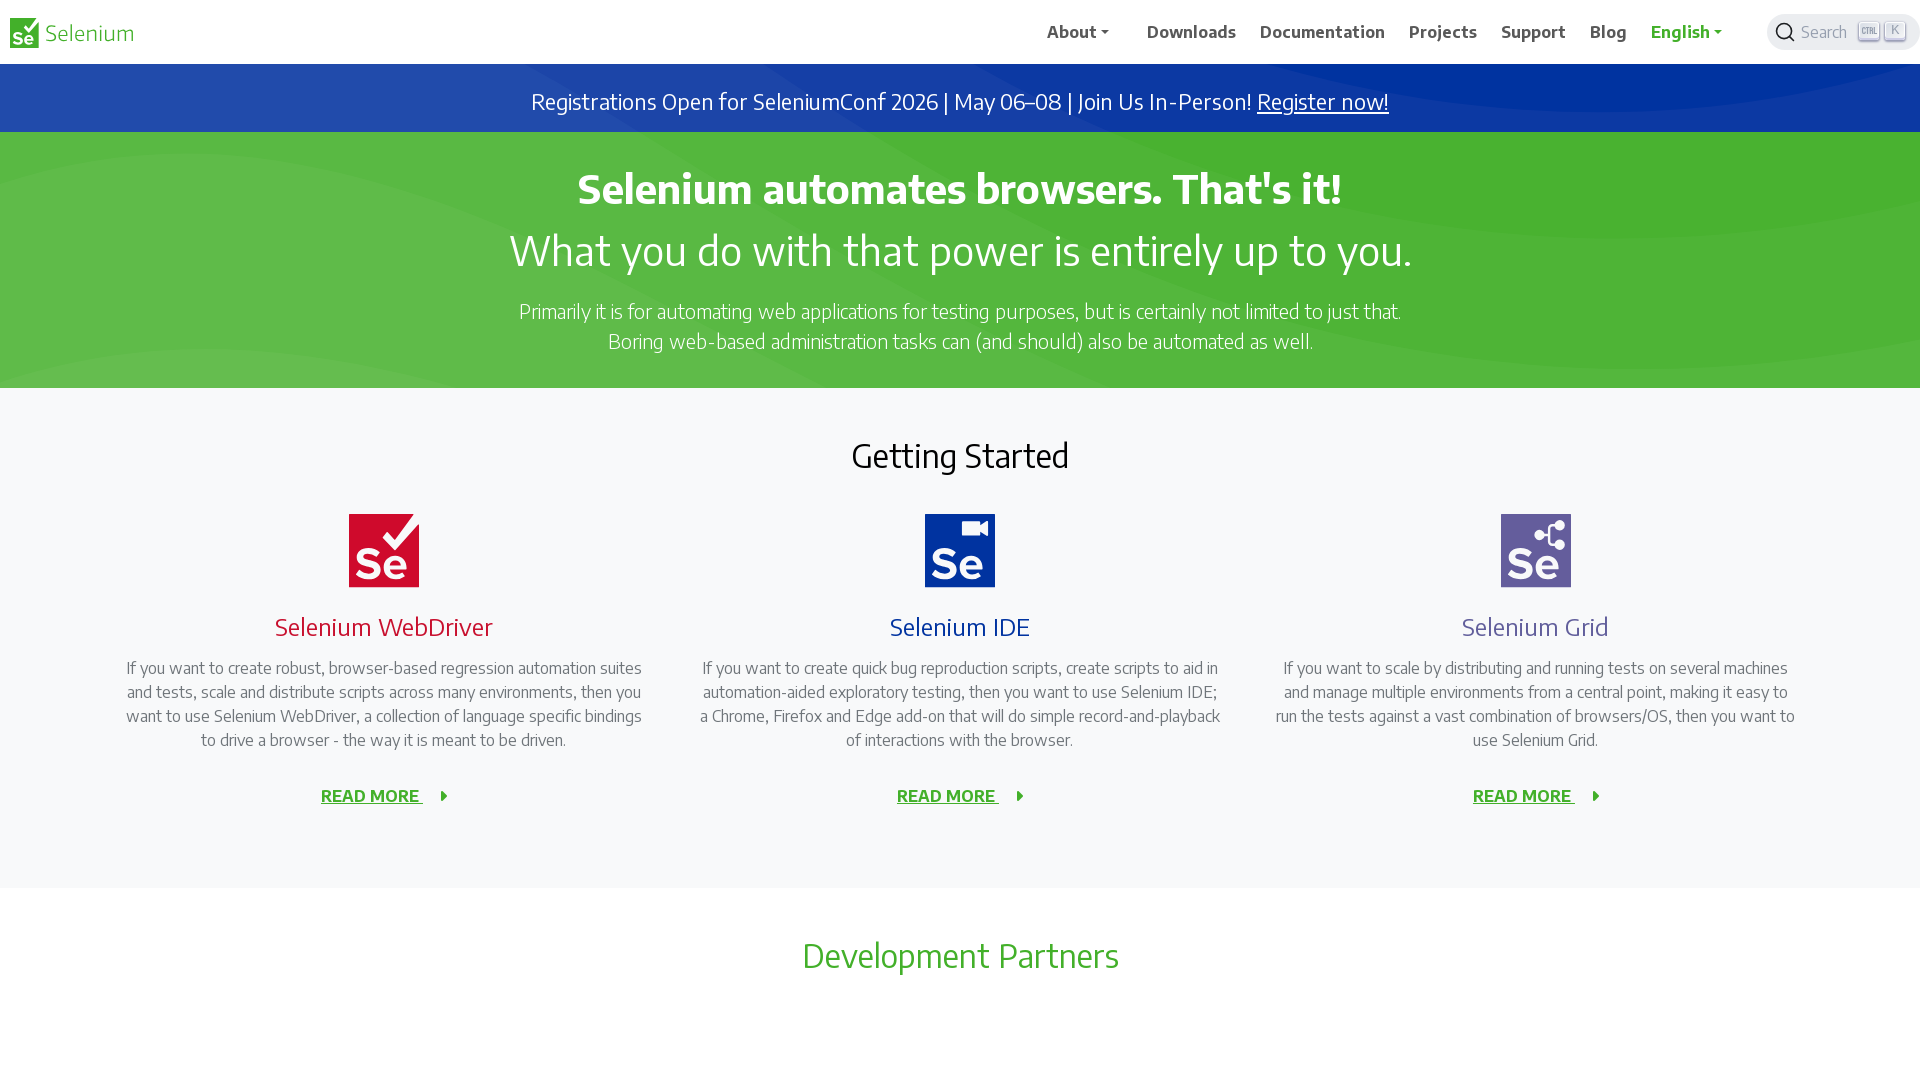

Navigated to W3Schools CSS quiz page
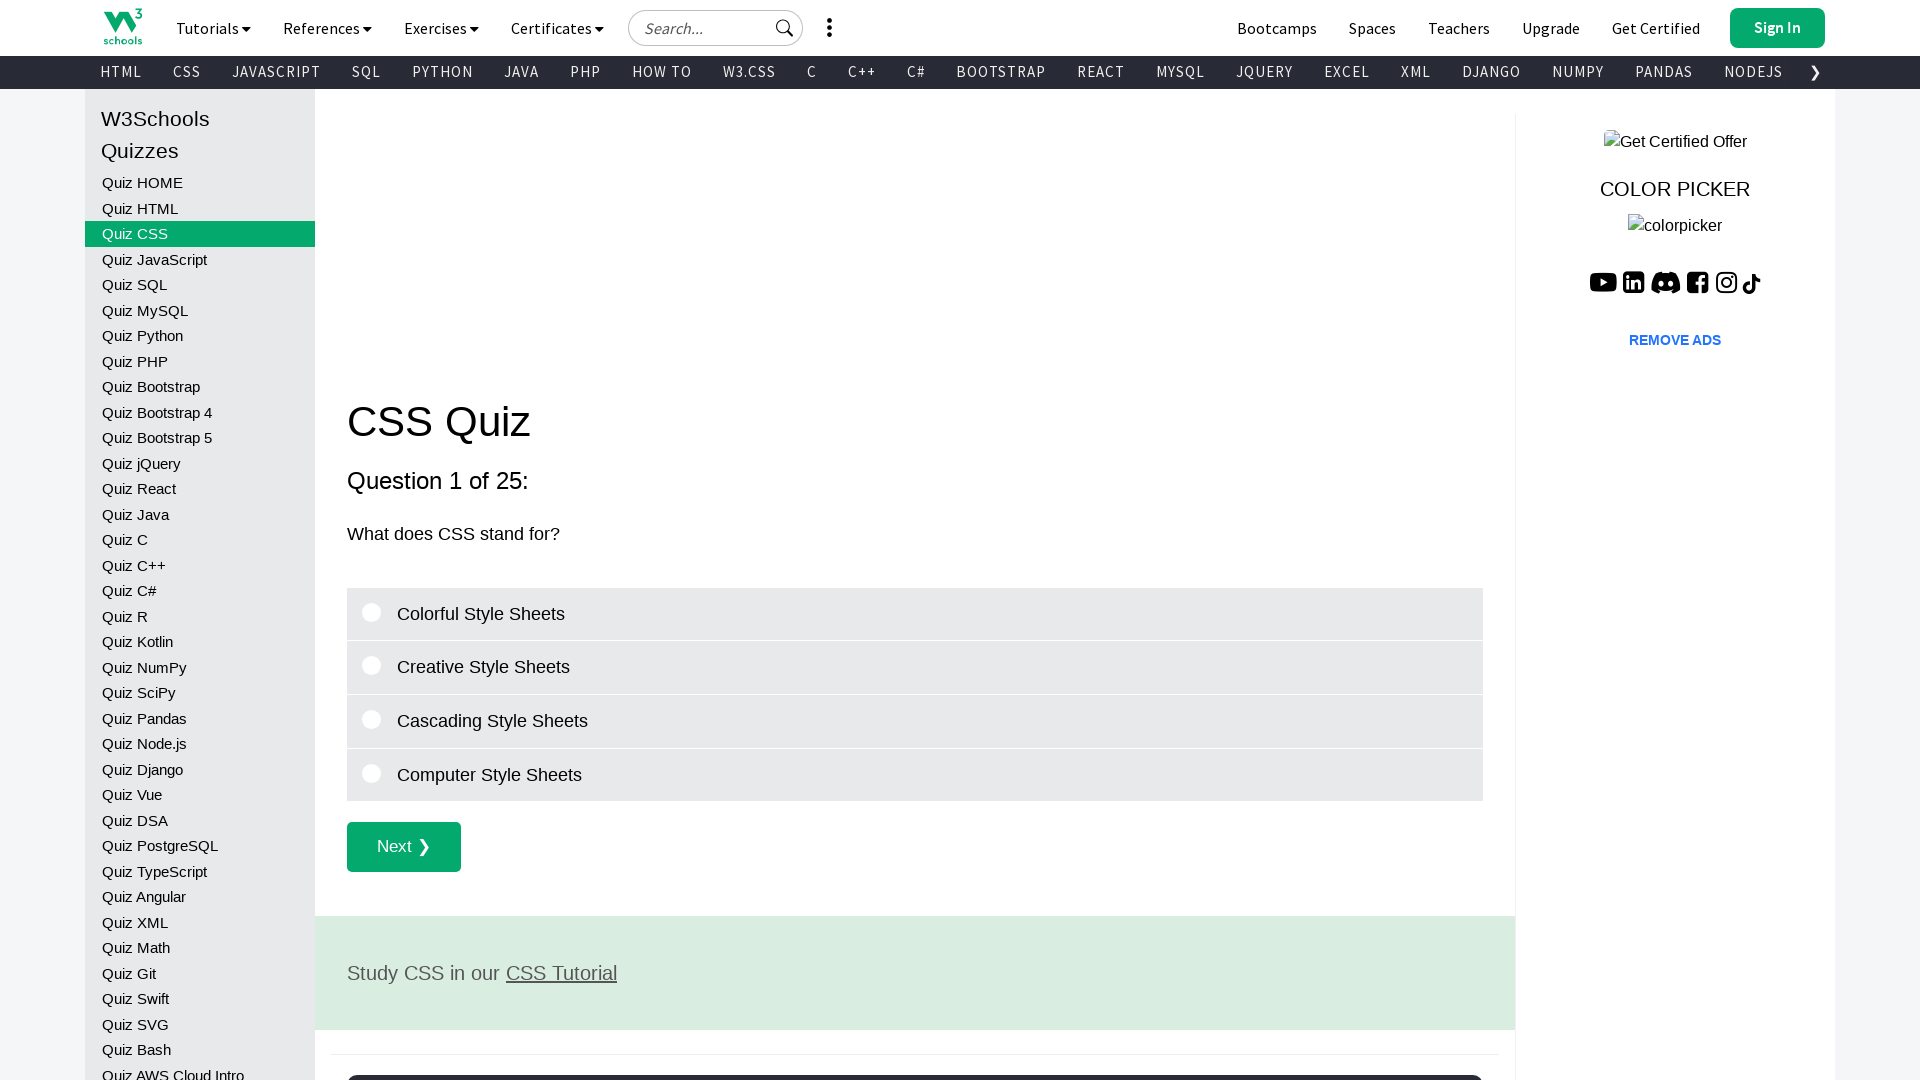

Navigated to GitHub homepage
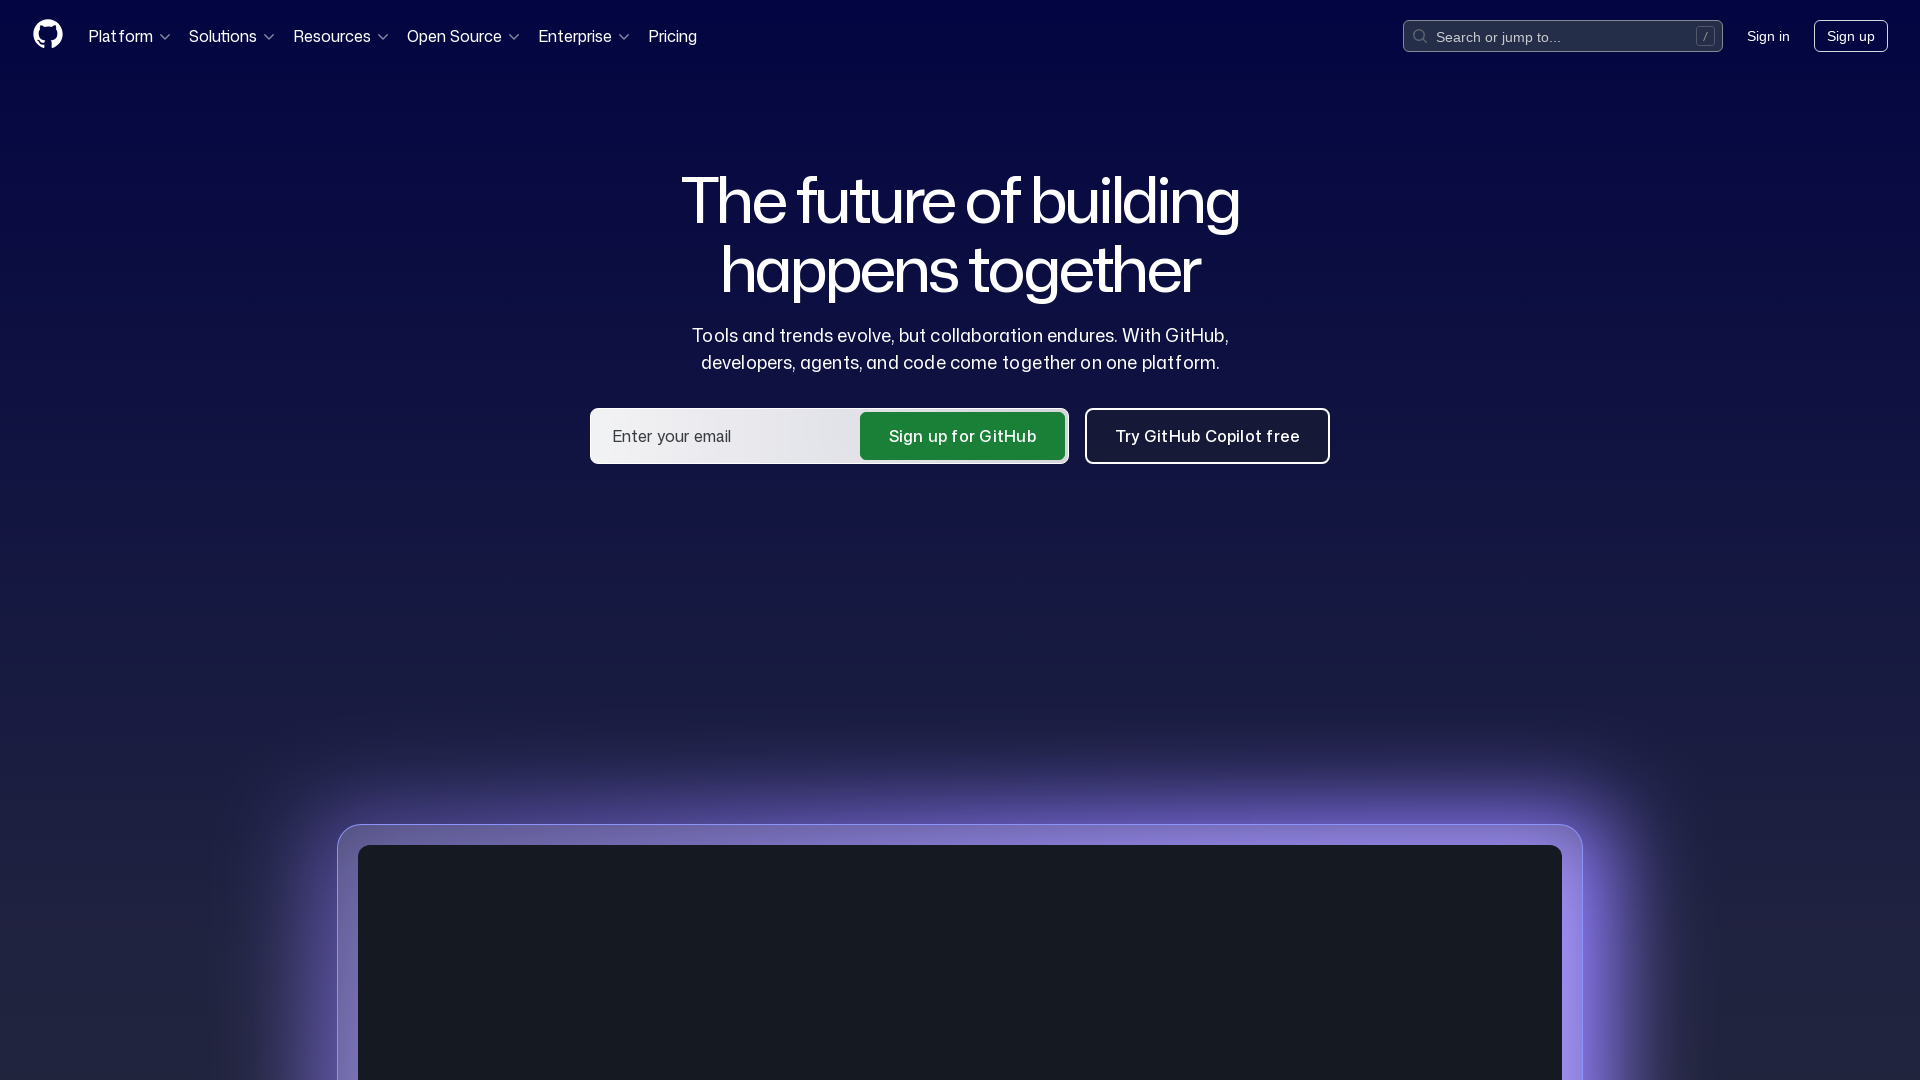

Used back button to return to W3Schools CSS quiz
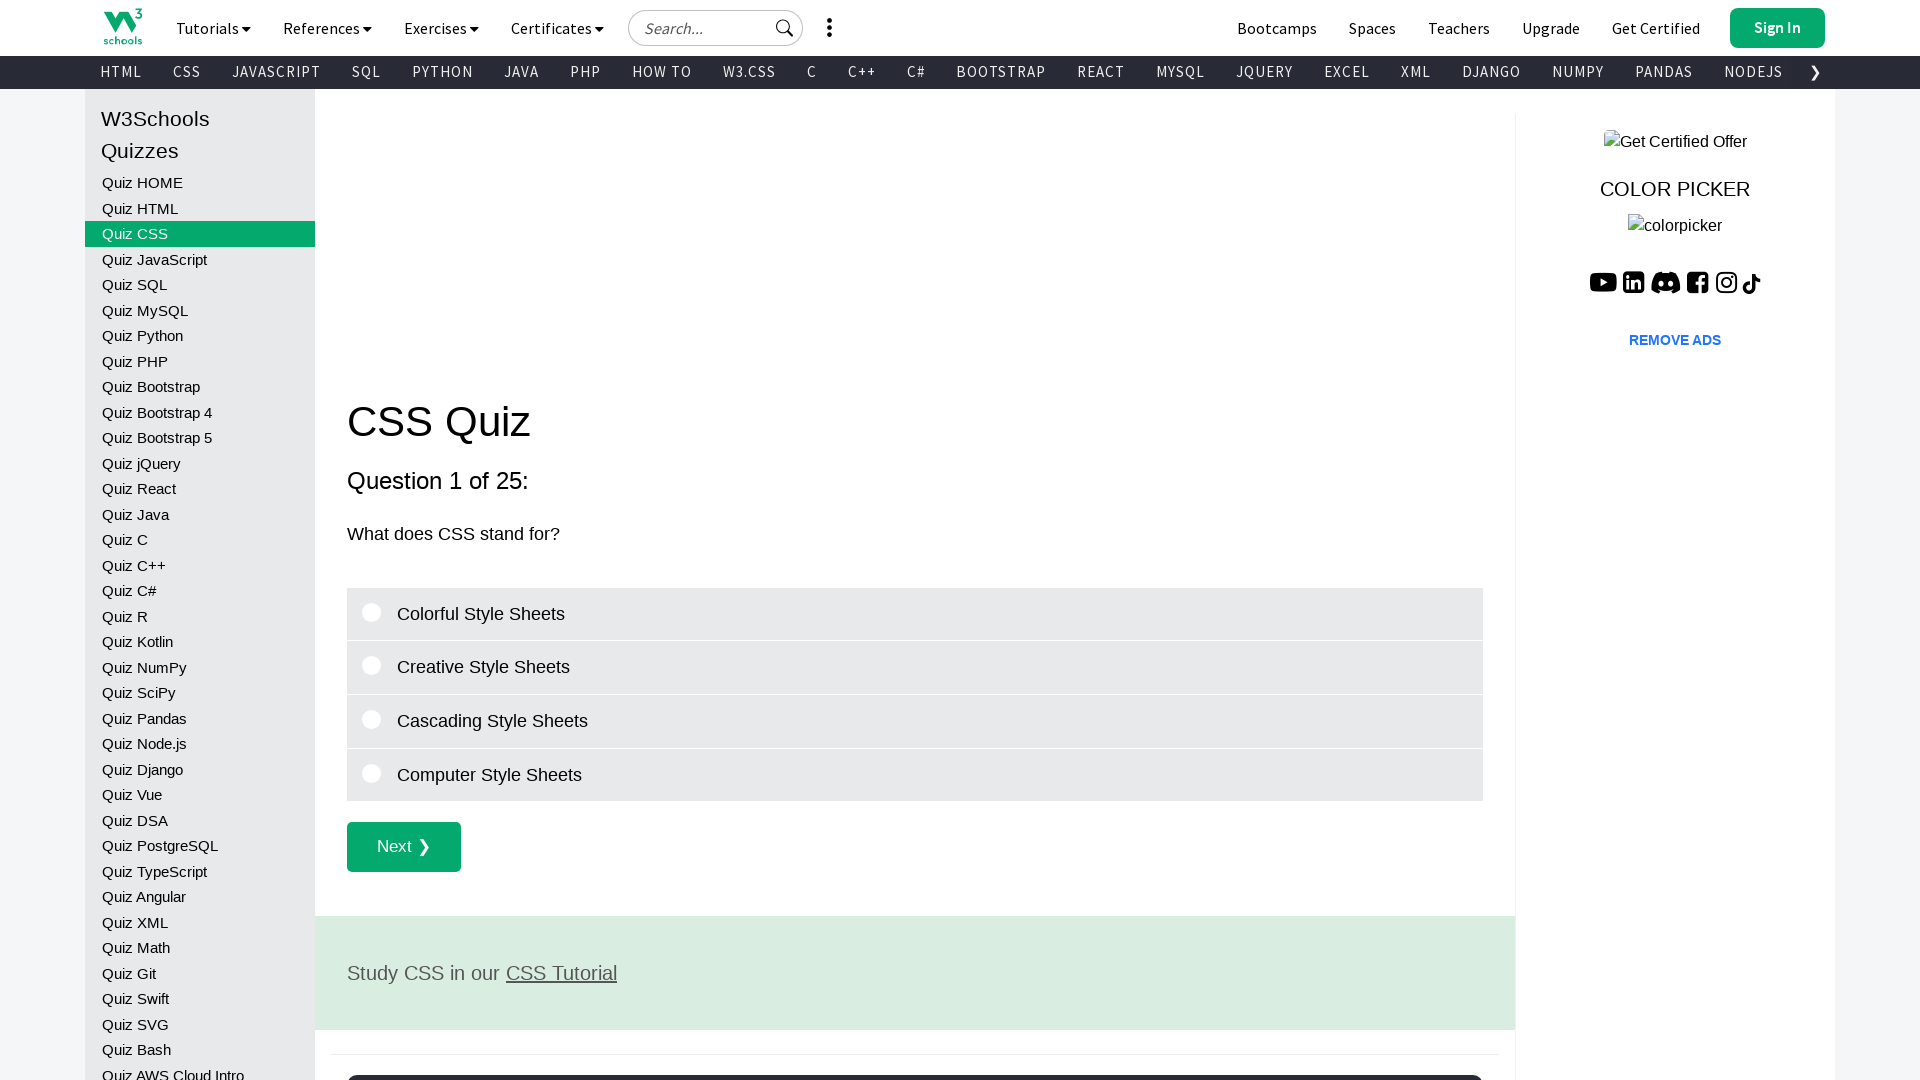

Used forward button to return to GitHub
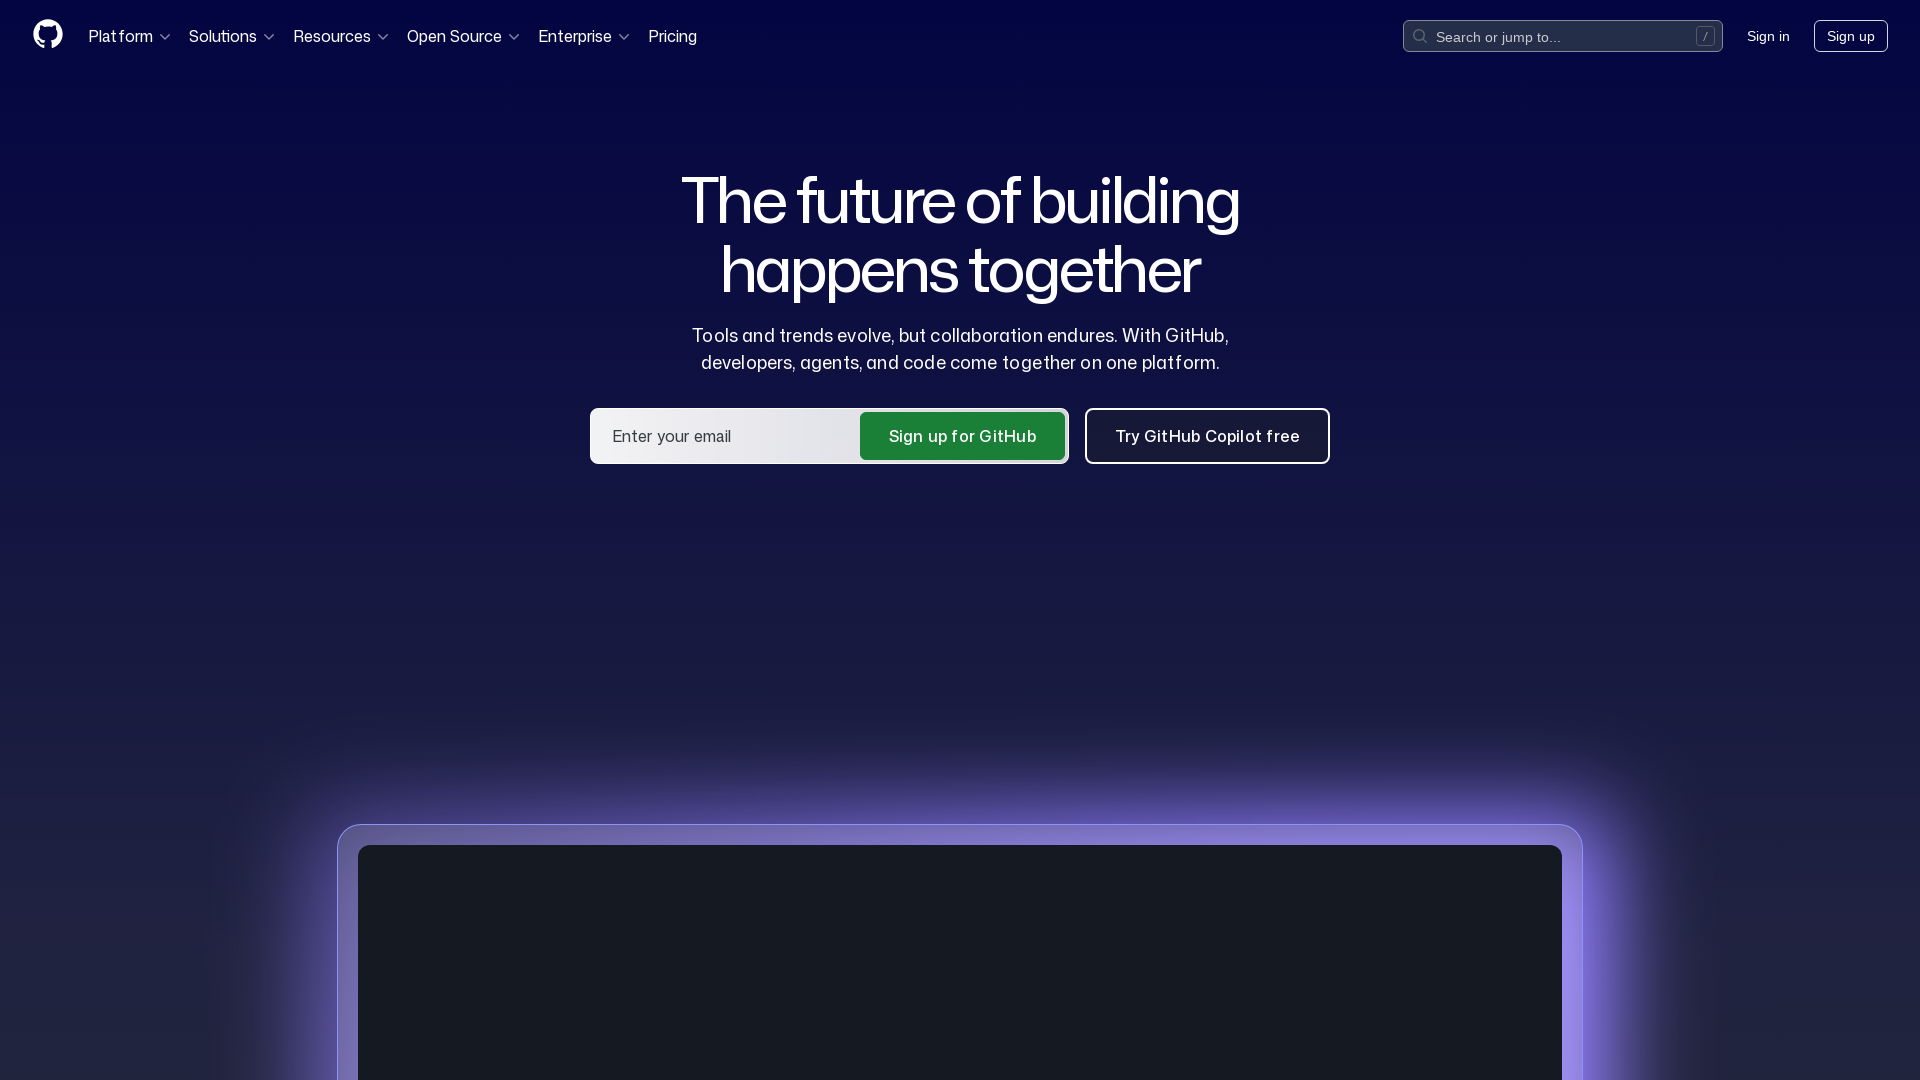

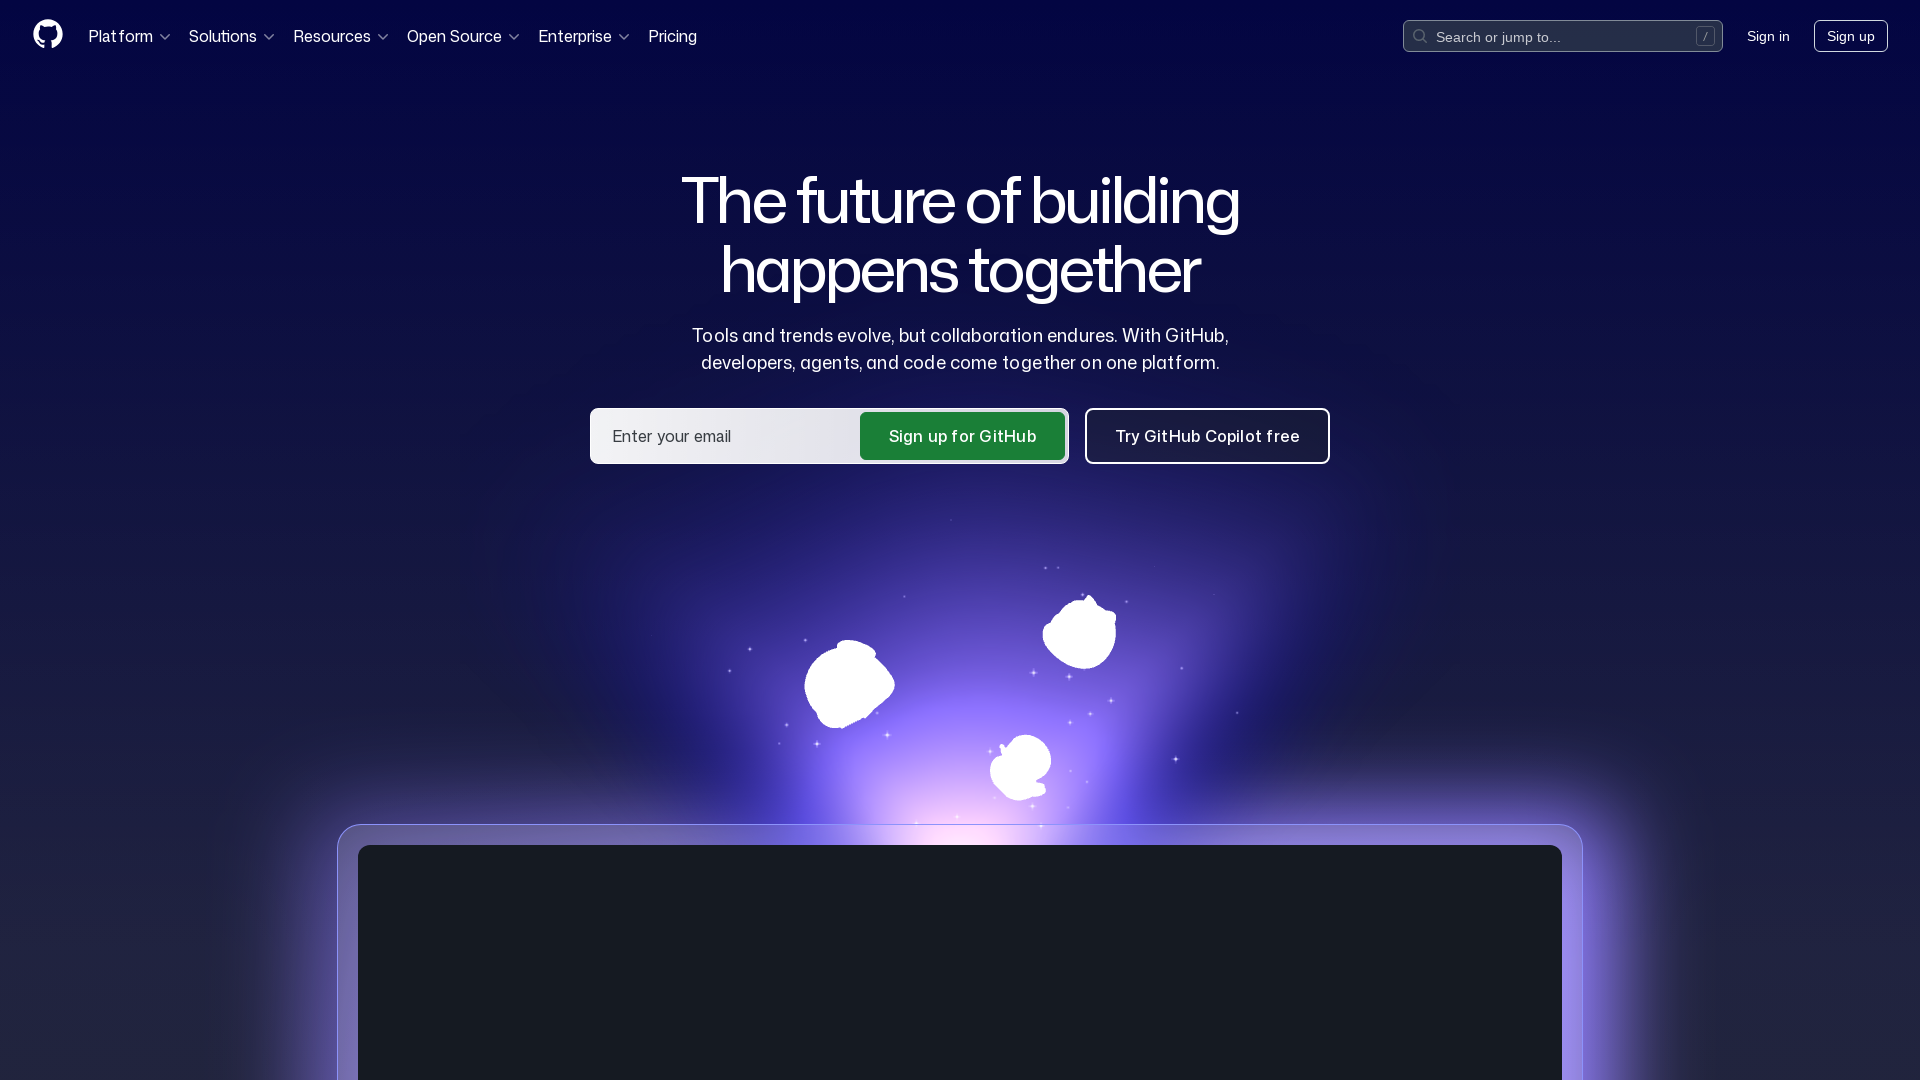